Tests navigation to the Playwright documentation site and clicks on the GitHub link element in the header

Starting URL: https://playwright.dev/

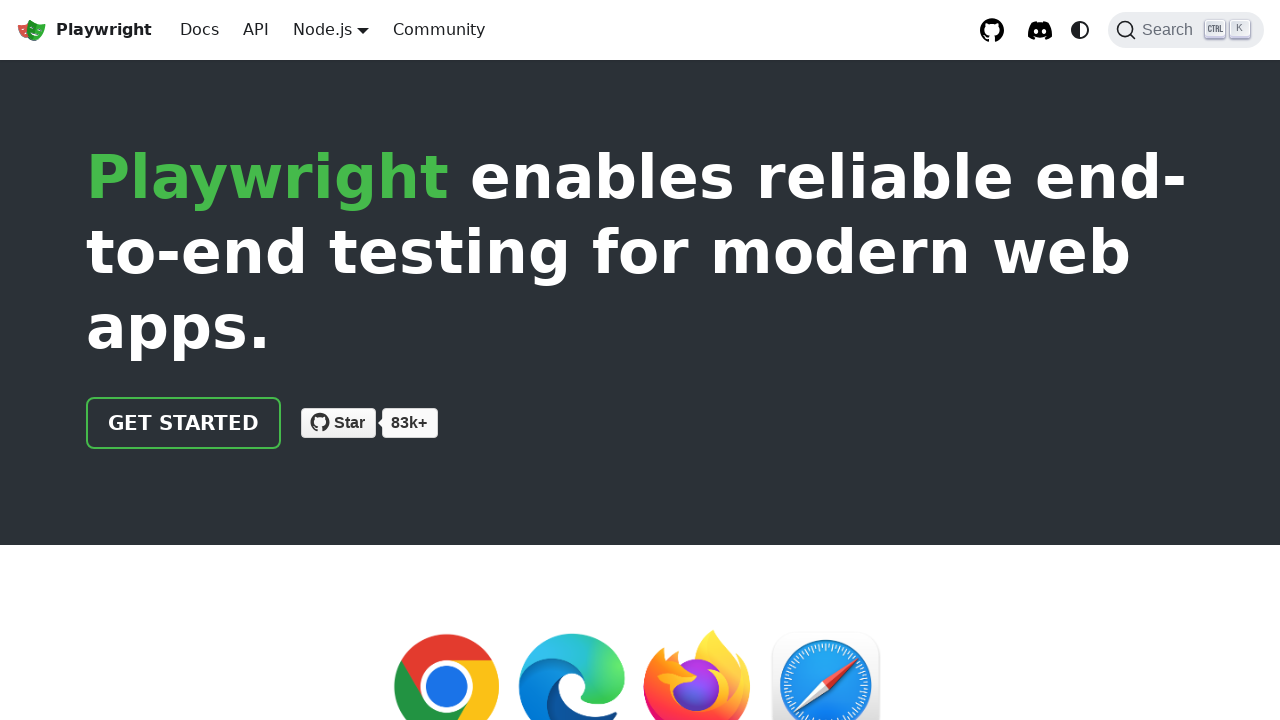

Waited 2 seconds for page to fully load
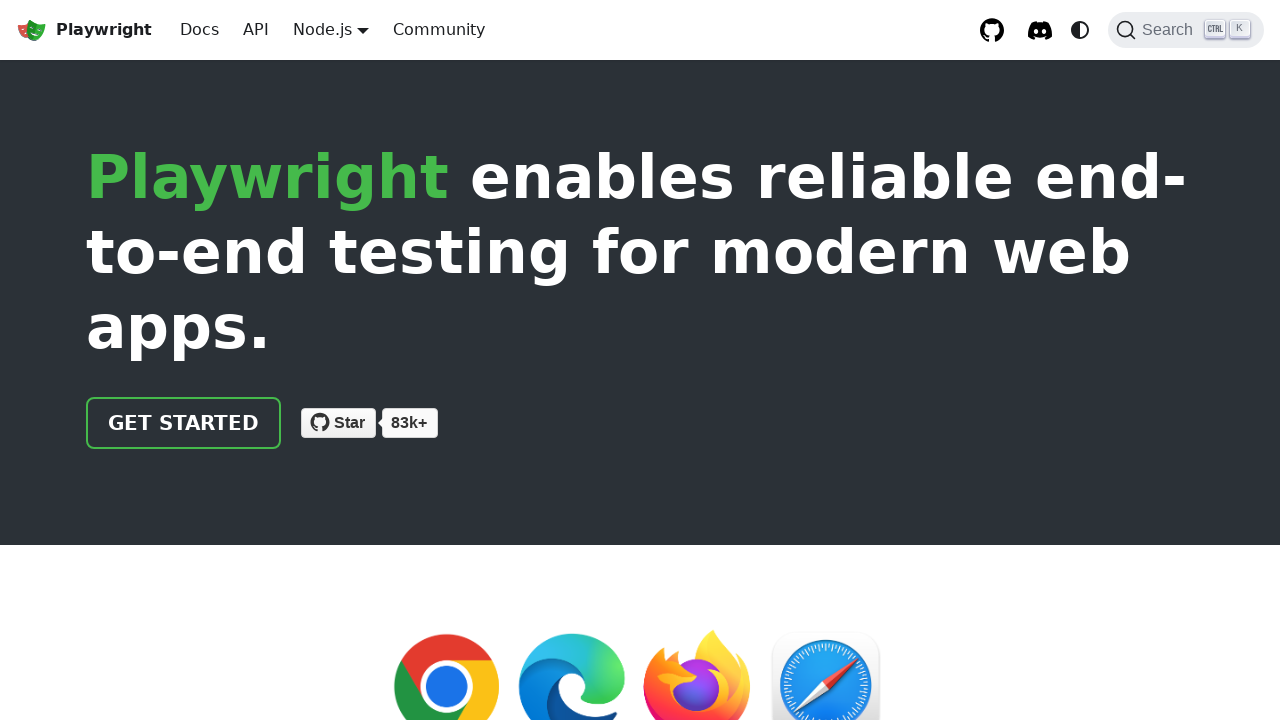

Clicked GitHub link in header at (350, 422) on .gh-text
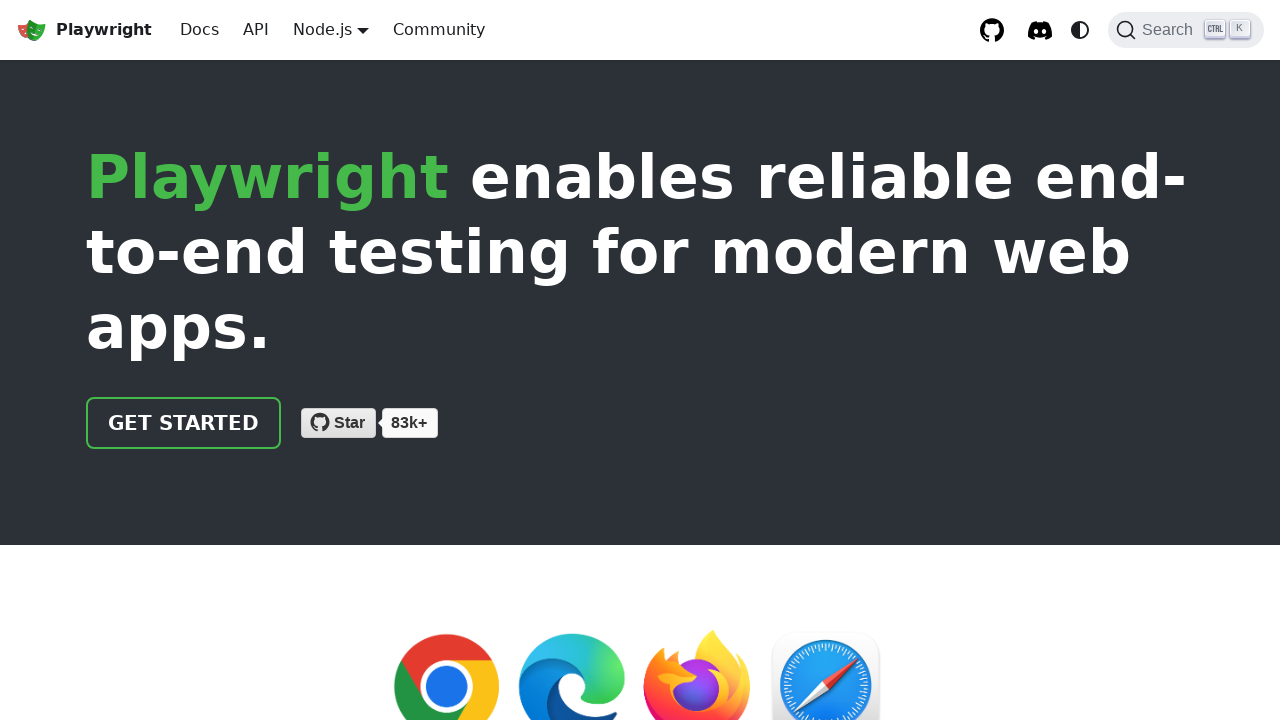

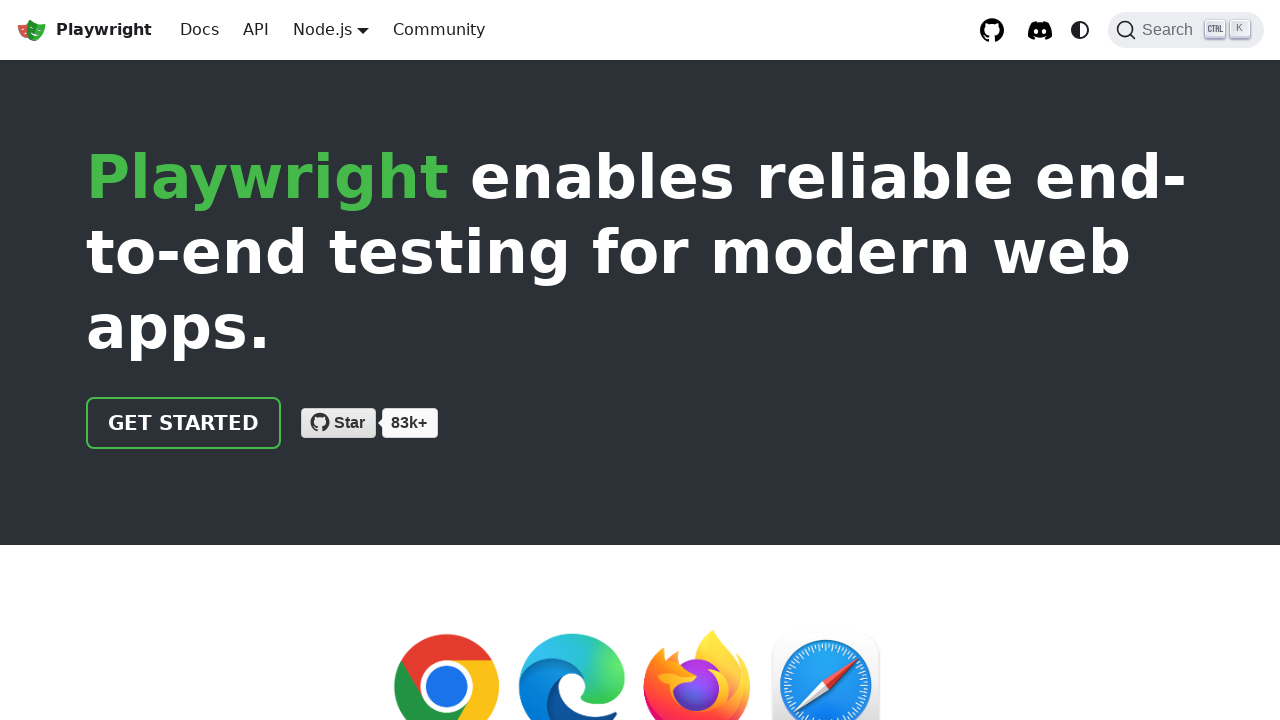